Tests that an error message appears when trying to login with username but no password

Starting URL: https://login.salesforce.com

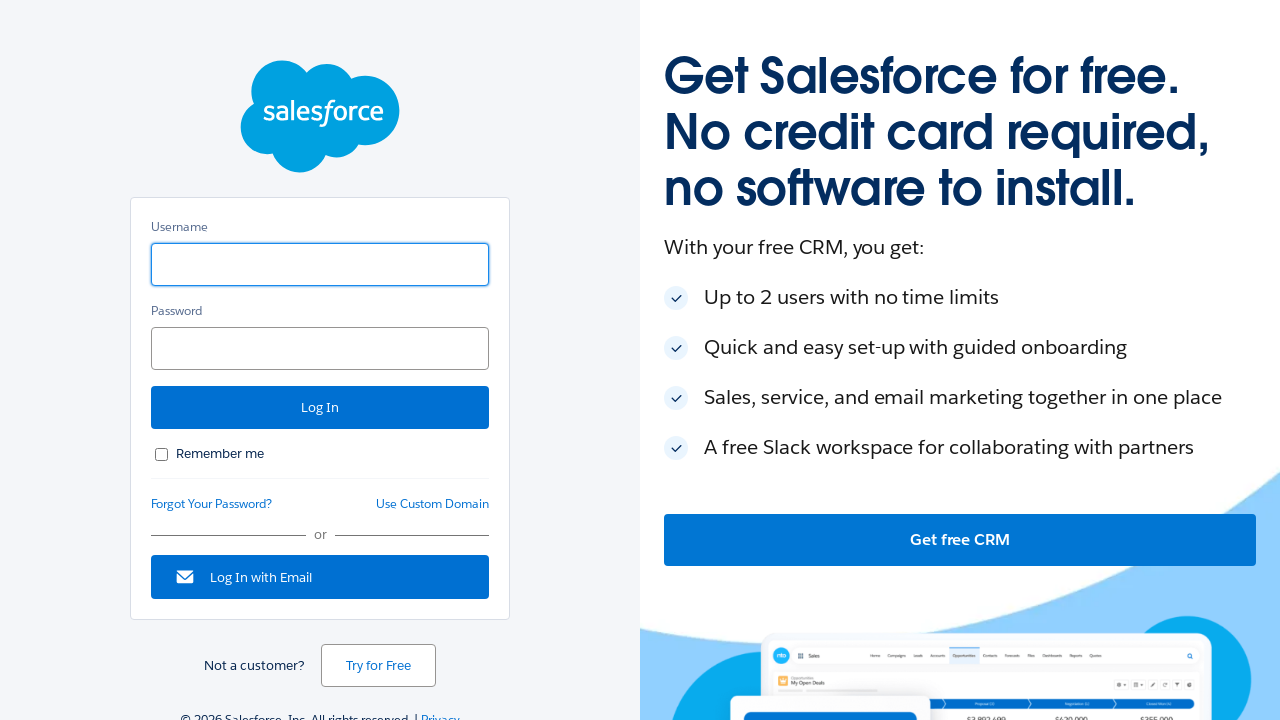

Entered username 'testuser@example.com' in username field on input#username
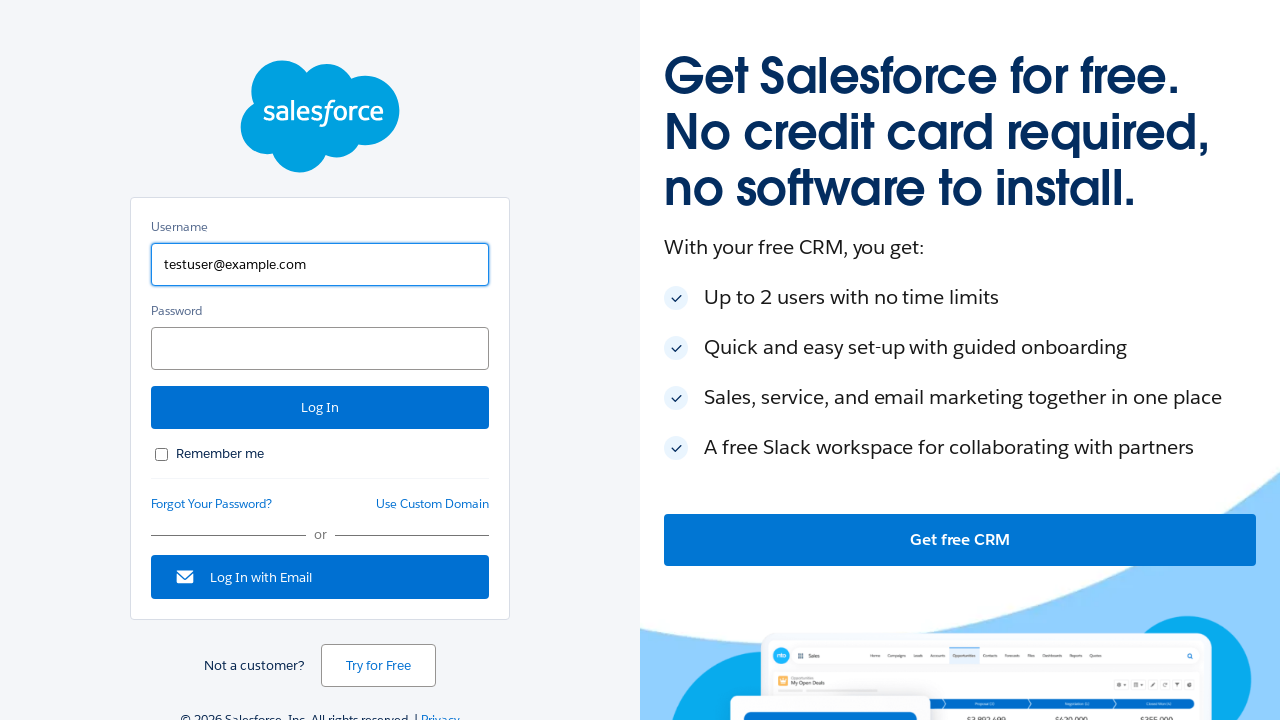

Cleared password field to ensure it is empty on input#password
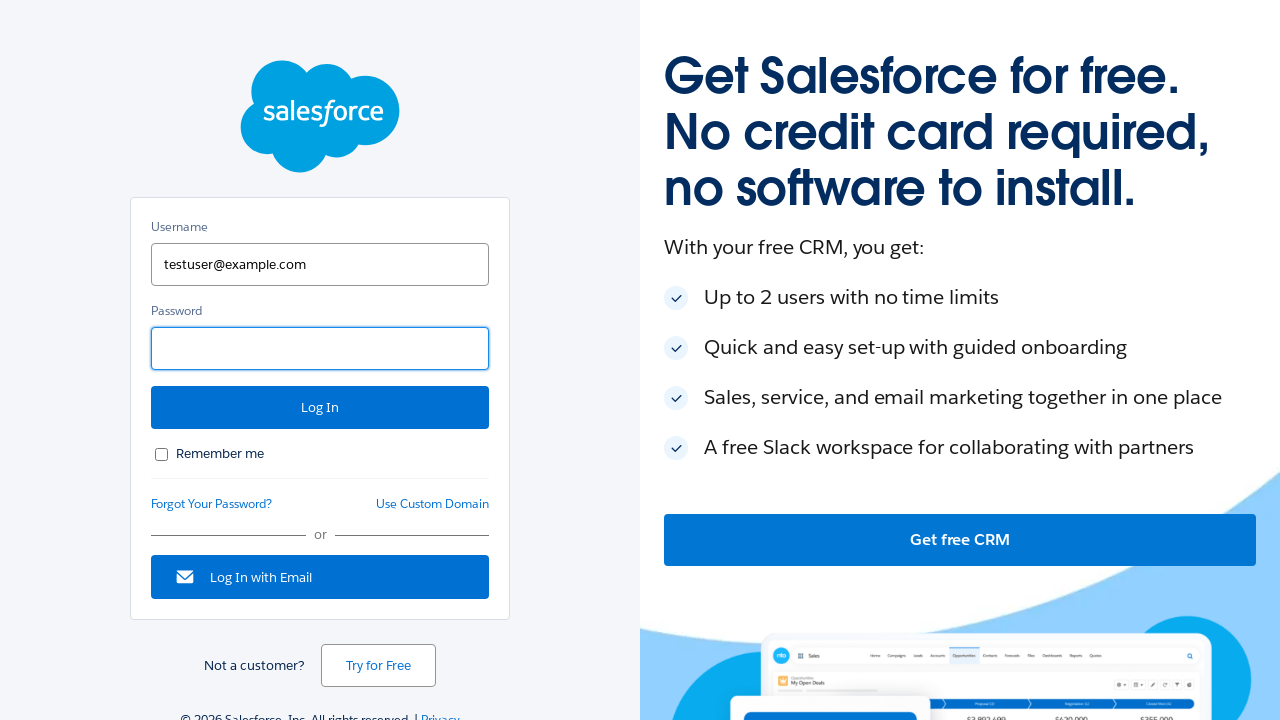

Clicked login button at (320, 408) on input#Login
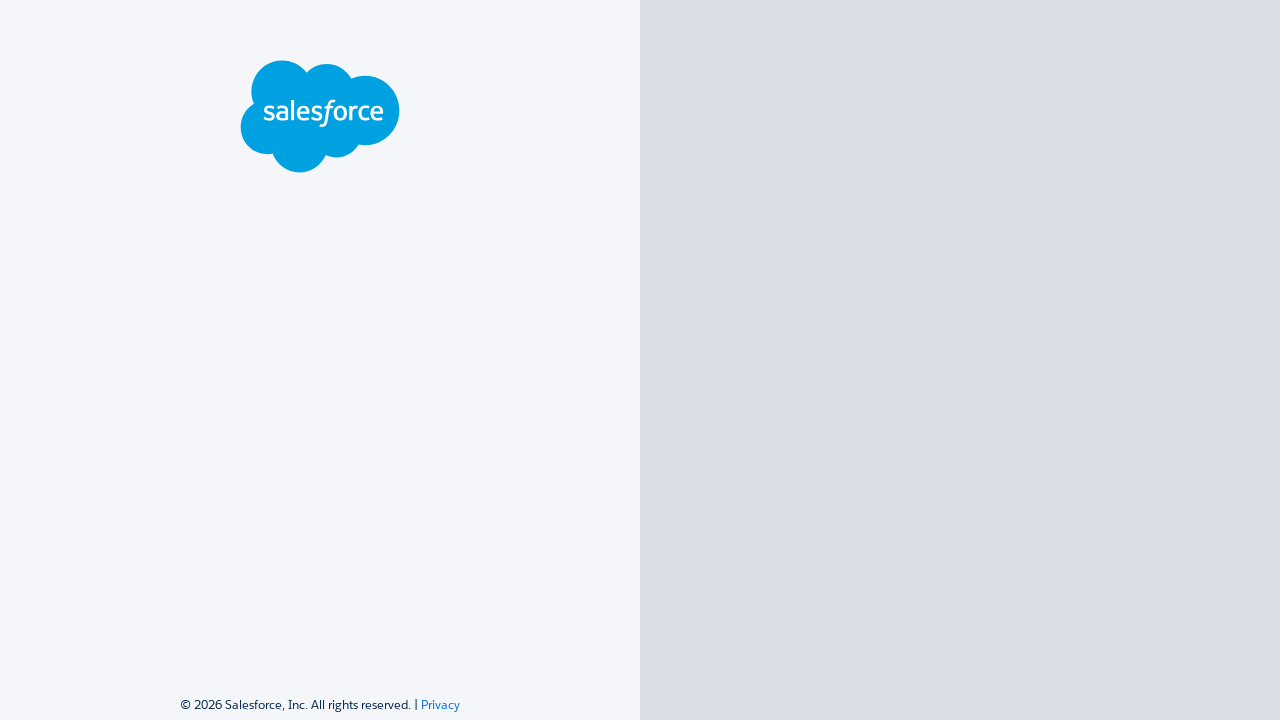

Error message appeared on login page
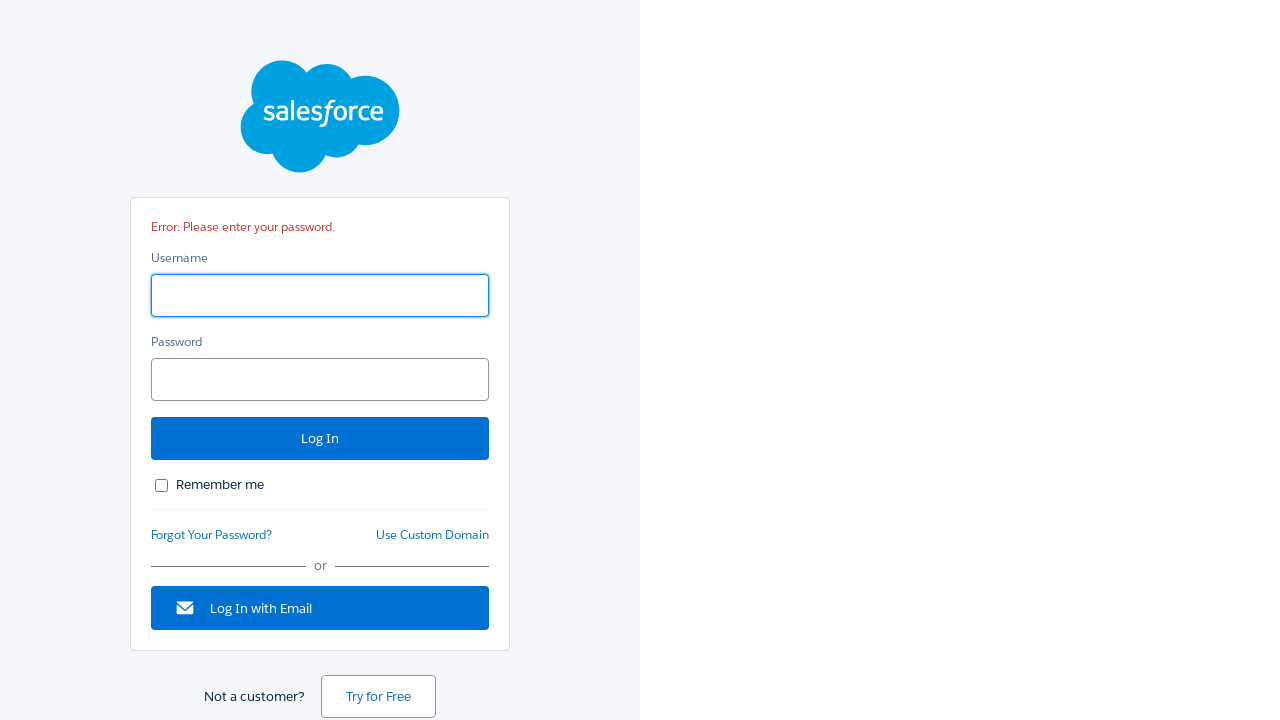

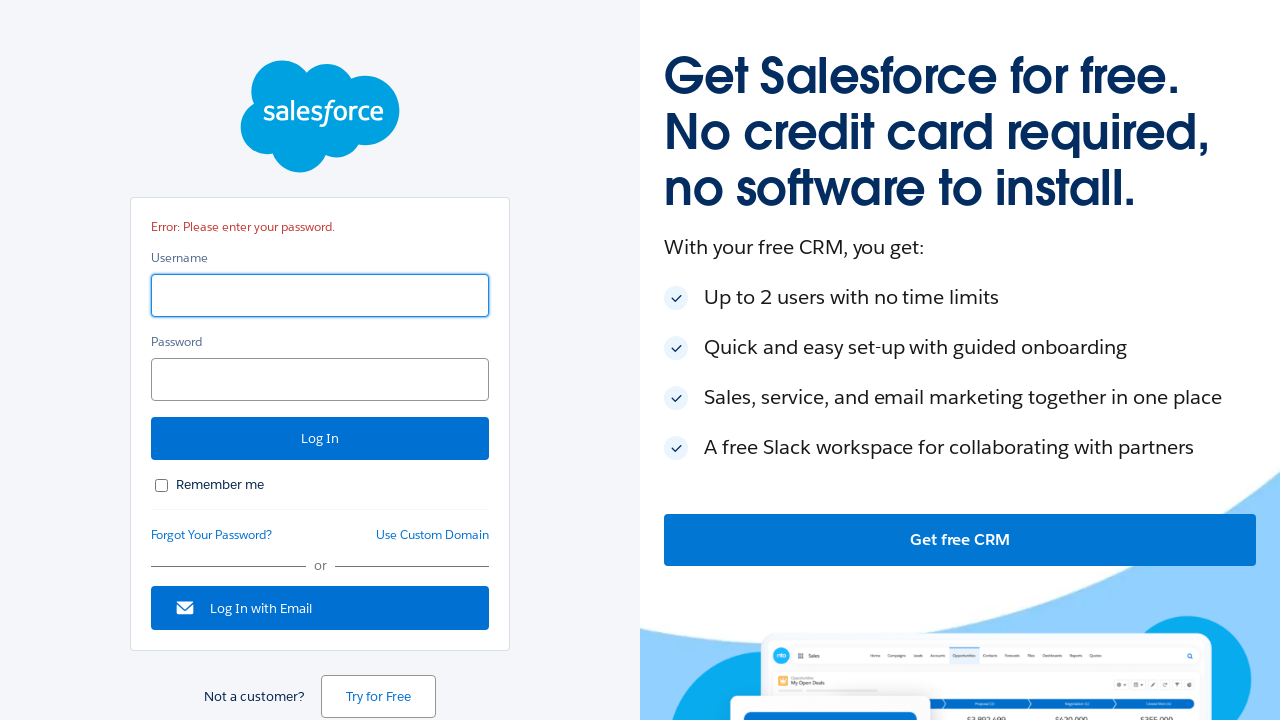